Tests keyboard shortcuts (Ctrl+A, Ctrl+C, Tab, Ctrl+V) by entering text in the first input box, selecting and copying it, then tabbing to the second input box and pasting the text.

Starting URL: https://text-compare.com/

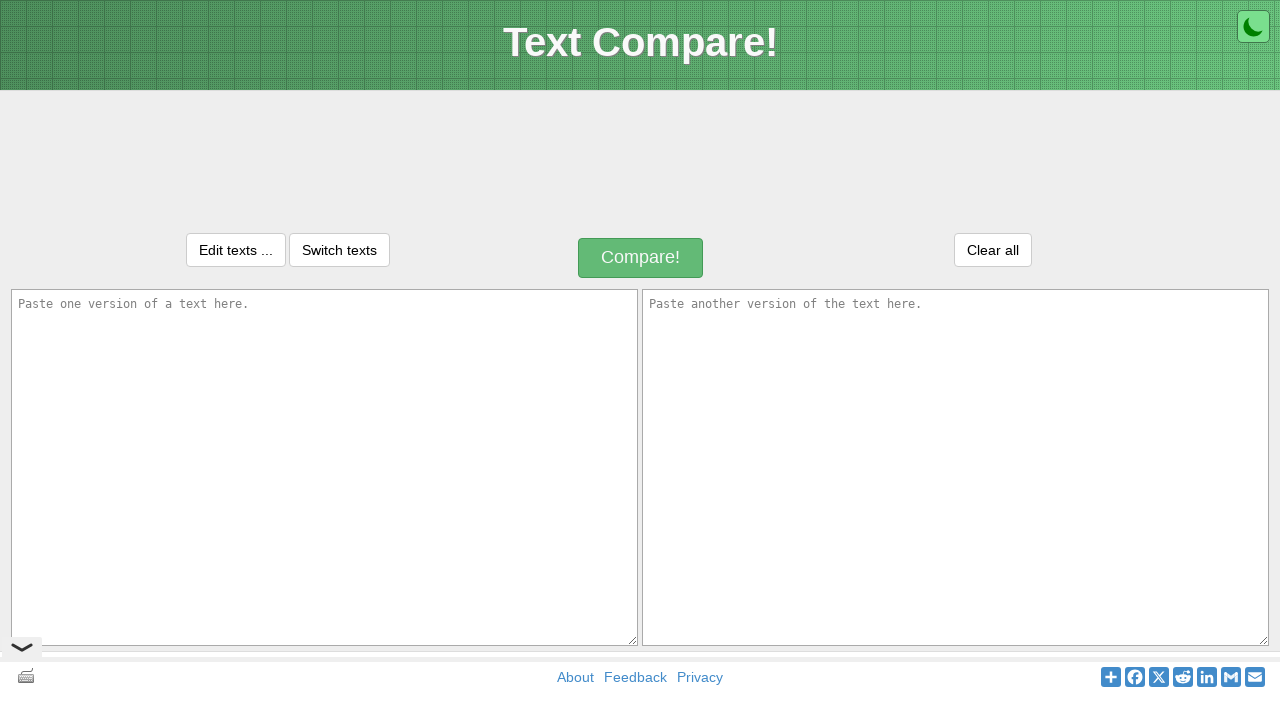

Located the first input textarea element
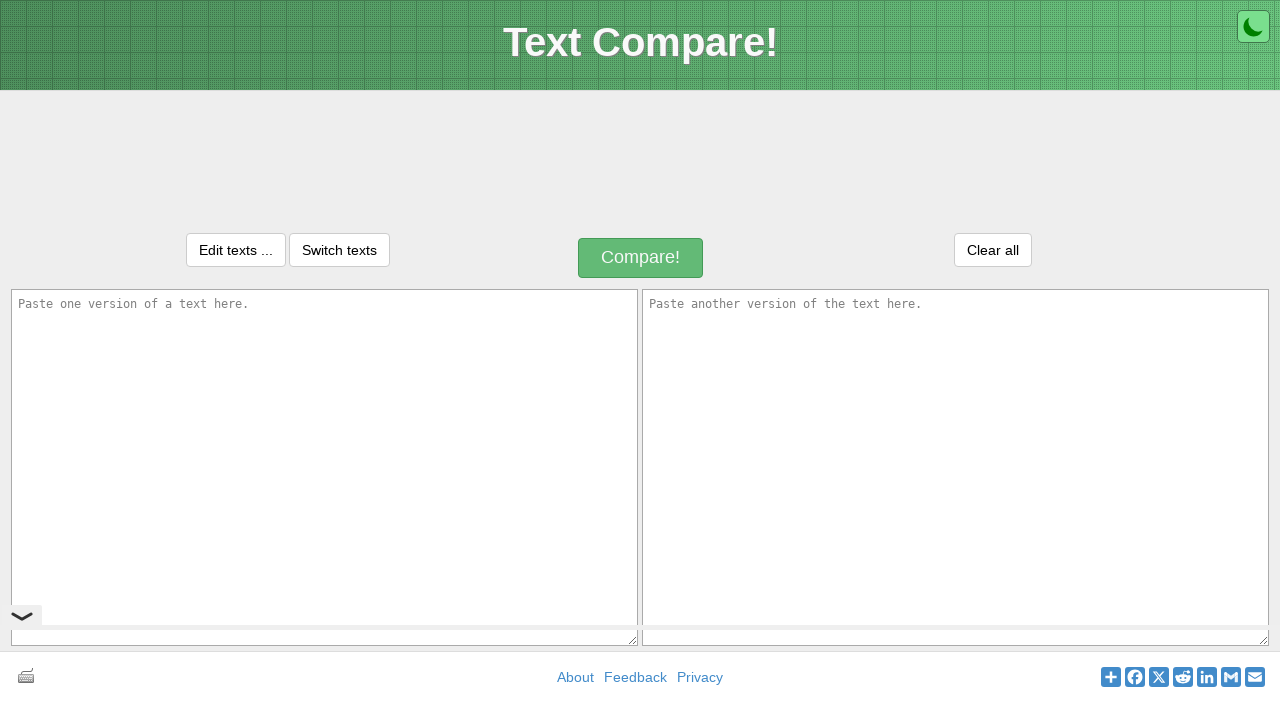

Filled first input box with 'Welcome to Selenium' on textarea#inputText1
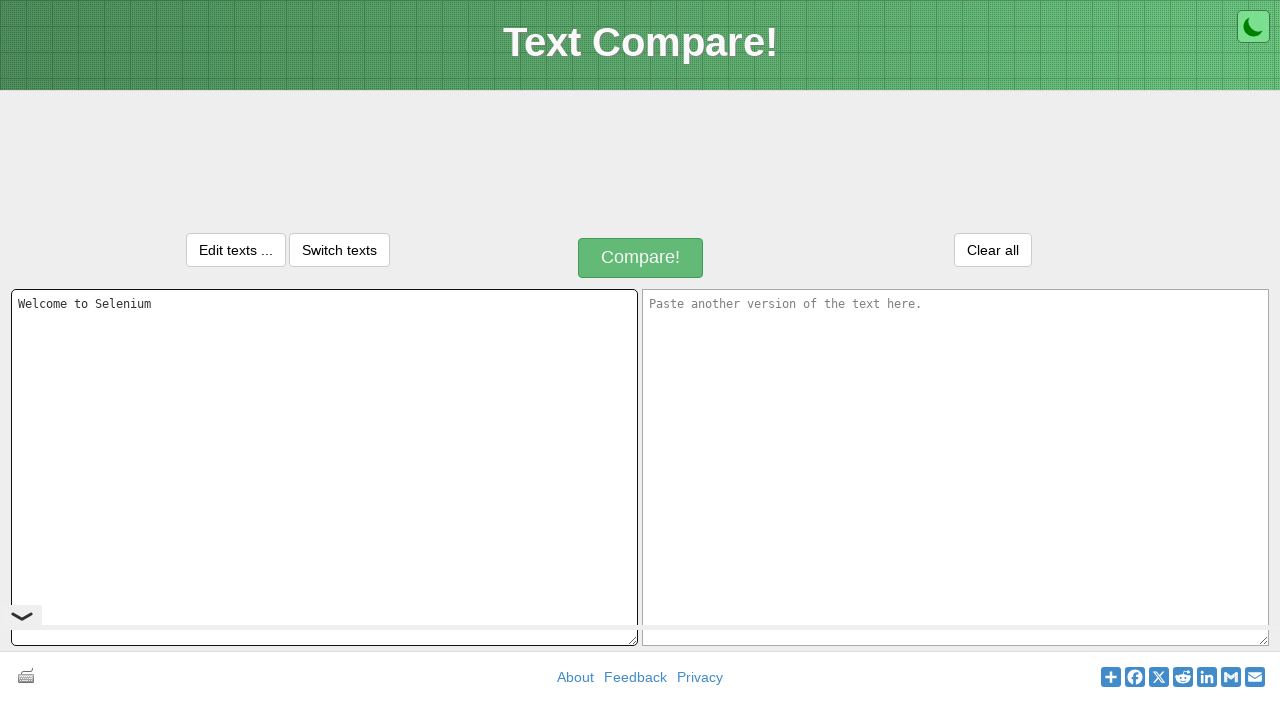

Clicked first input box to ensure focus at (324, 467) on textarea#inputText1
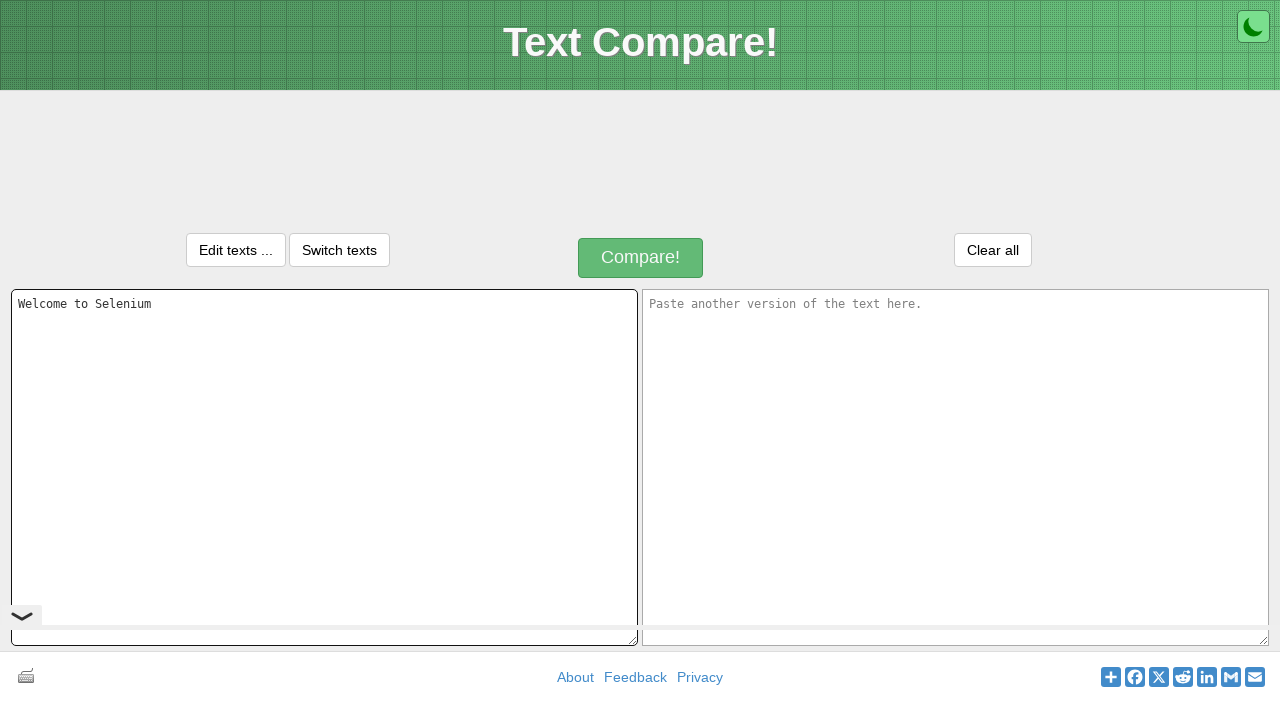

Pressed Ctrl+A to select all text in first input box
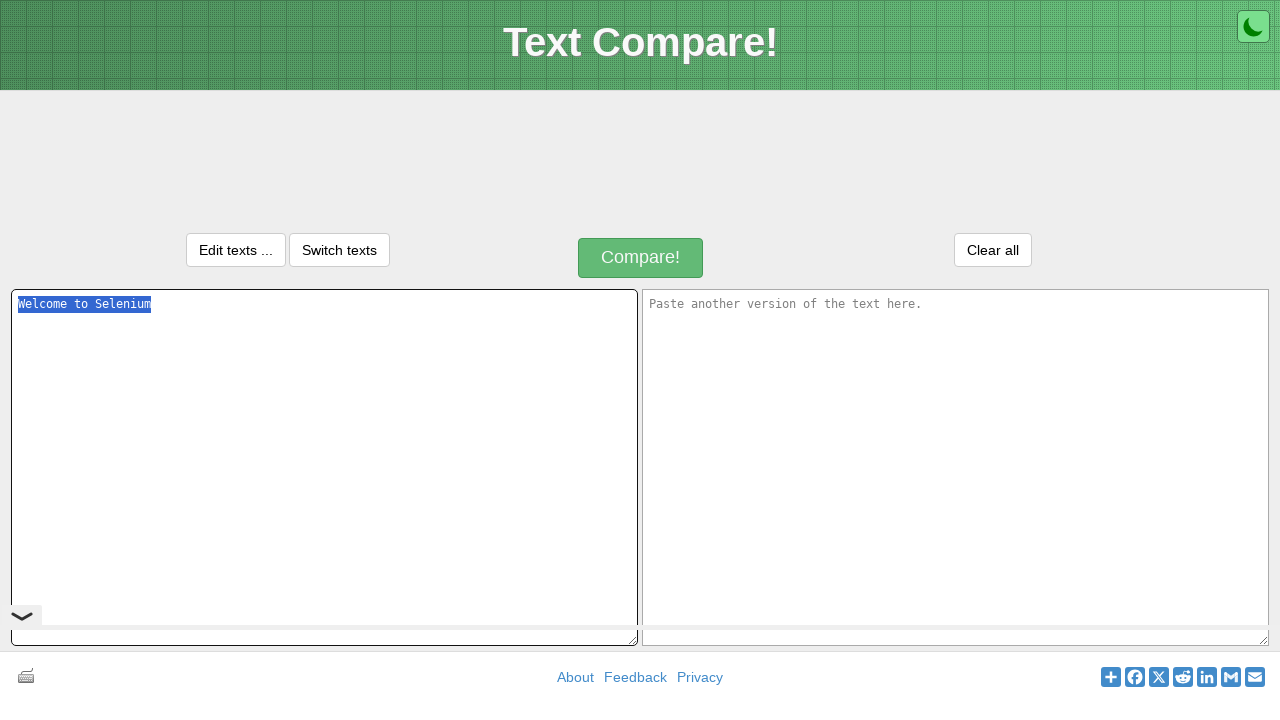

Pressed Ctrl+C to copy selected text
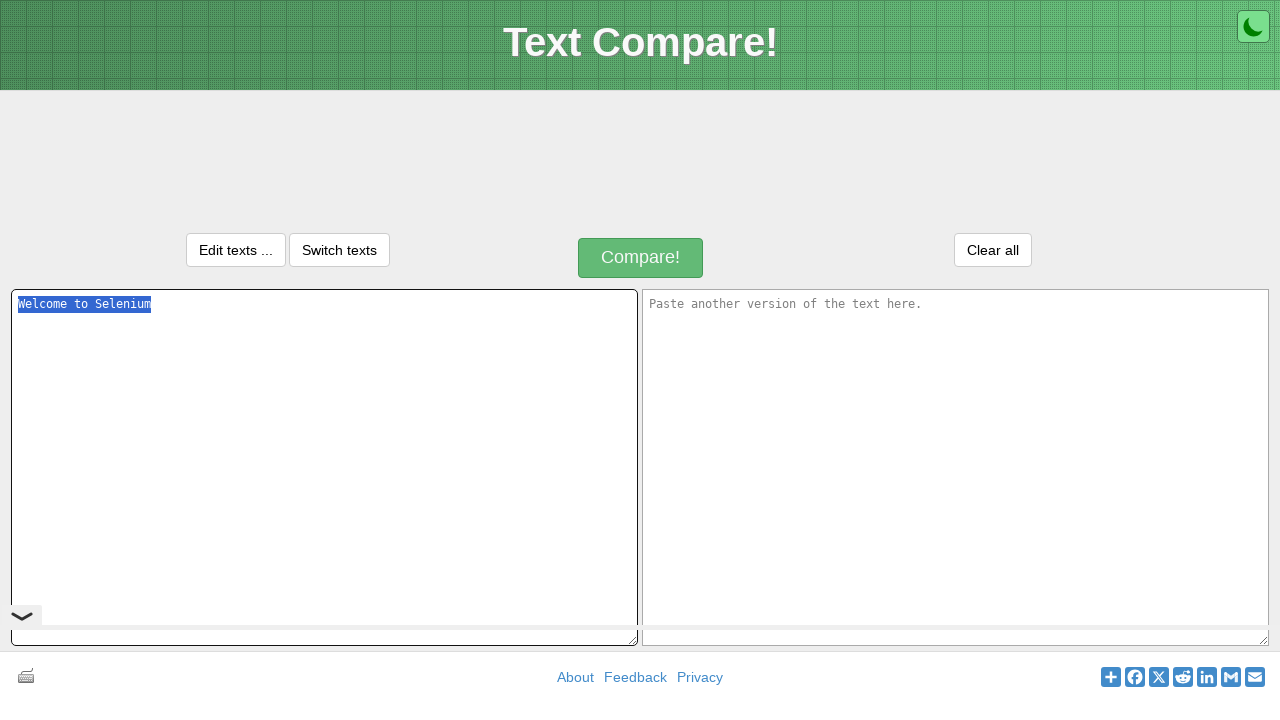

Pressed Tab to navigate to second input box
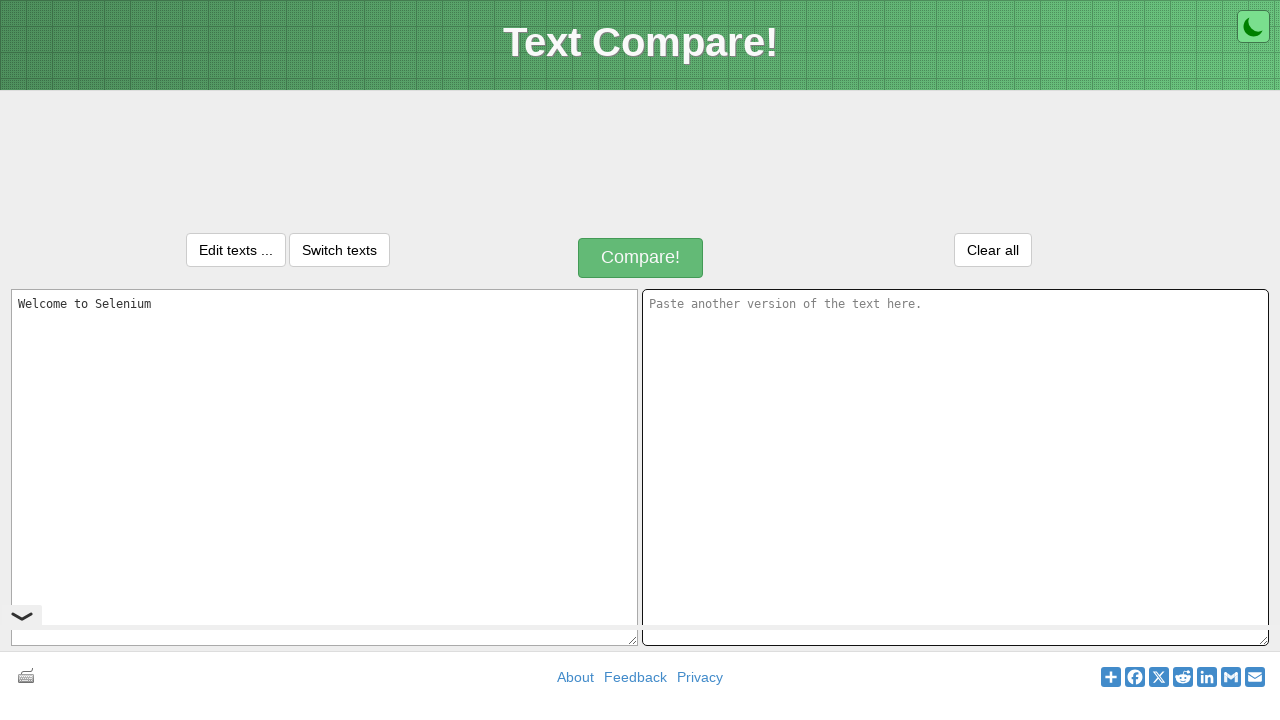

Pressed Ctrl+V to paste text into second input box
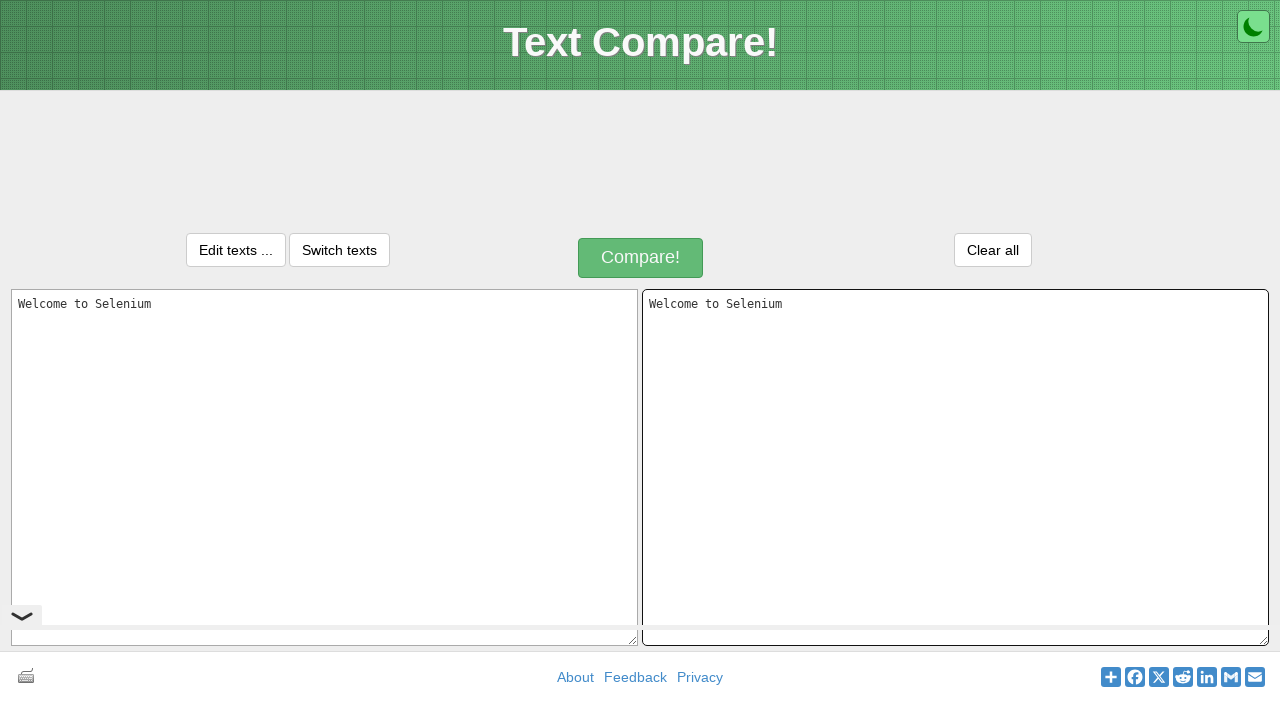

Waited for paste action to complete
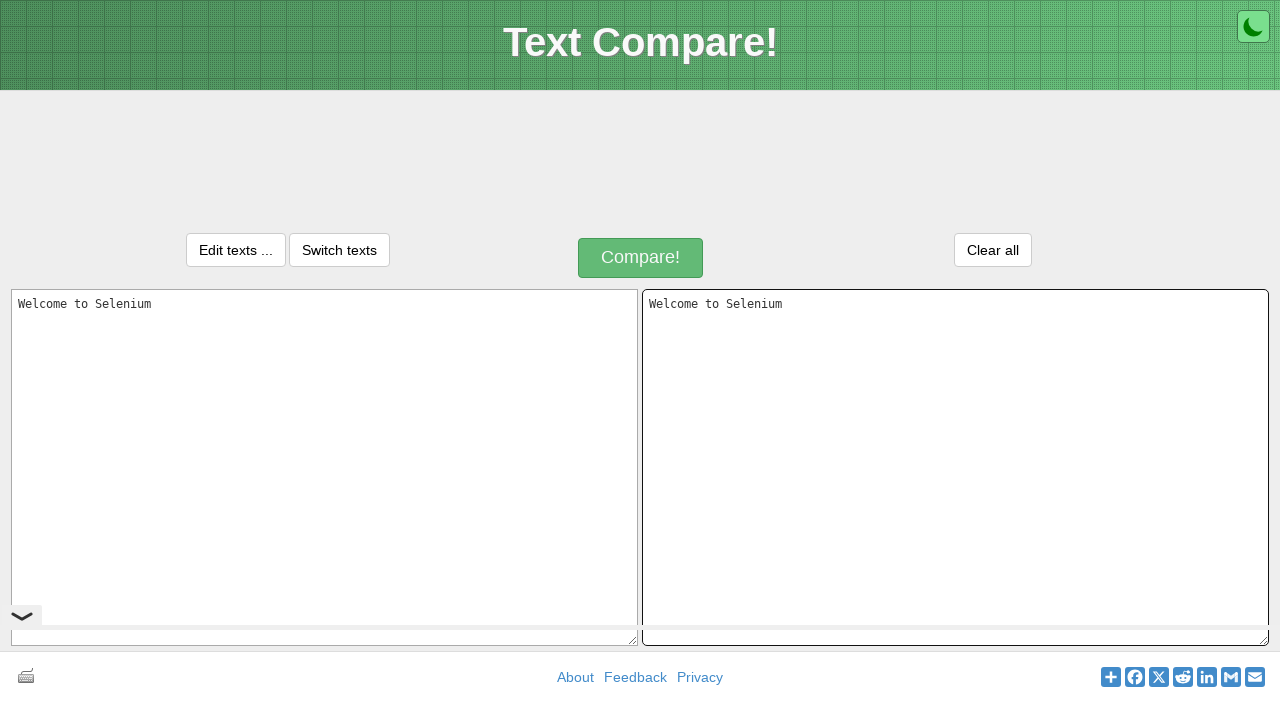

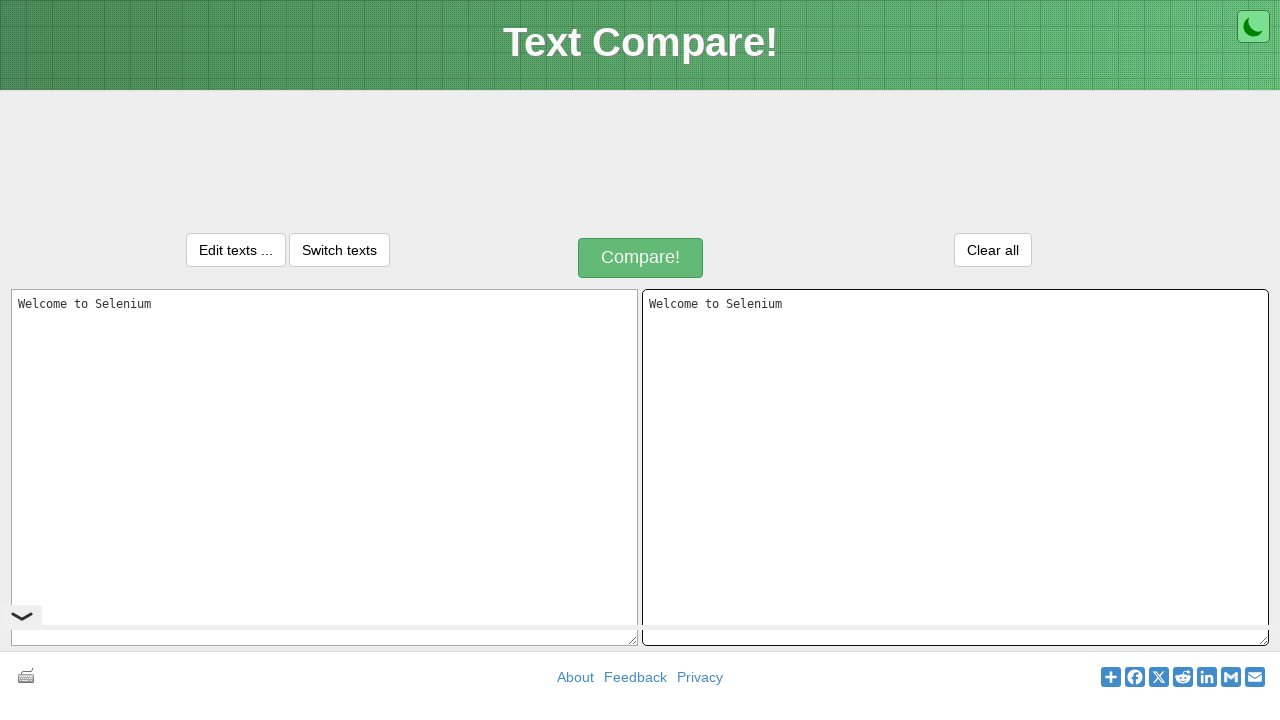